Tests scrolling functionality on a license agreement page by scrolling to a specific section heading ("15. Miscellaneous") while accounting for the fixed header height.

Starting URL: https://www.actitime.com/license-agreement

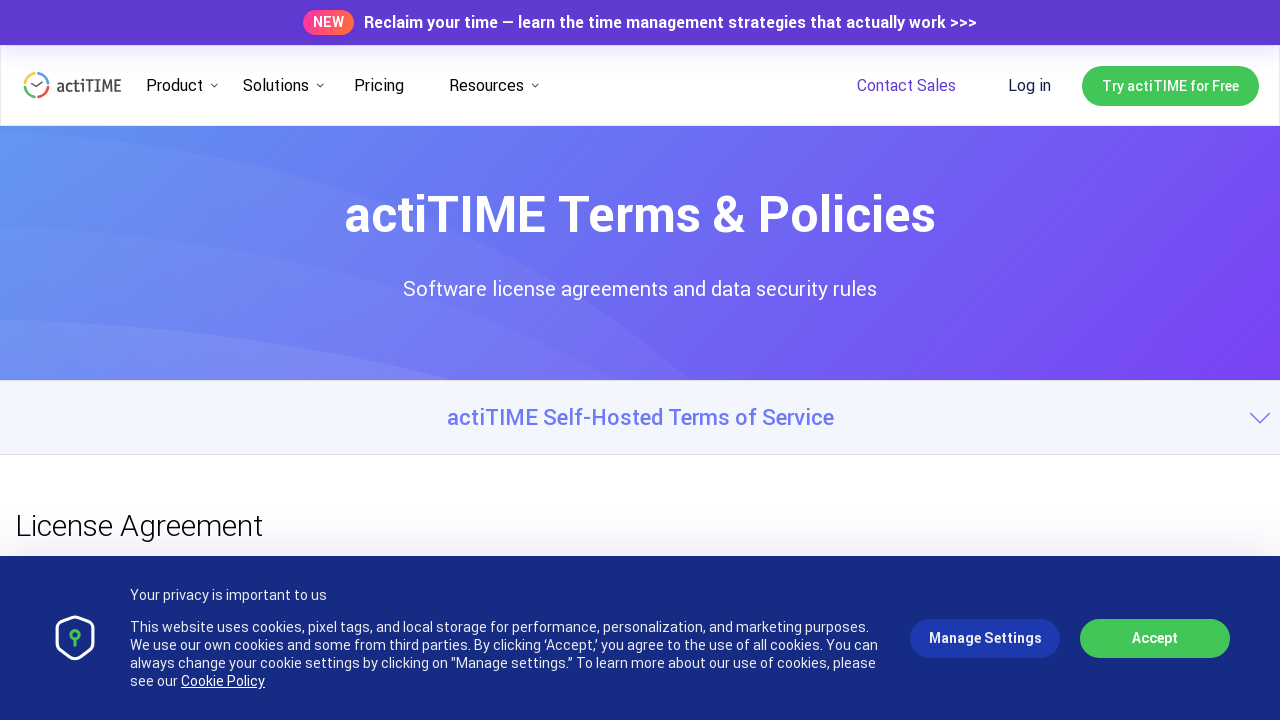

Located and waited for '15. Miscellaneous' heading element
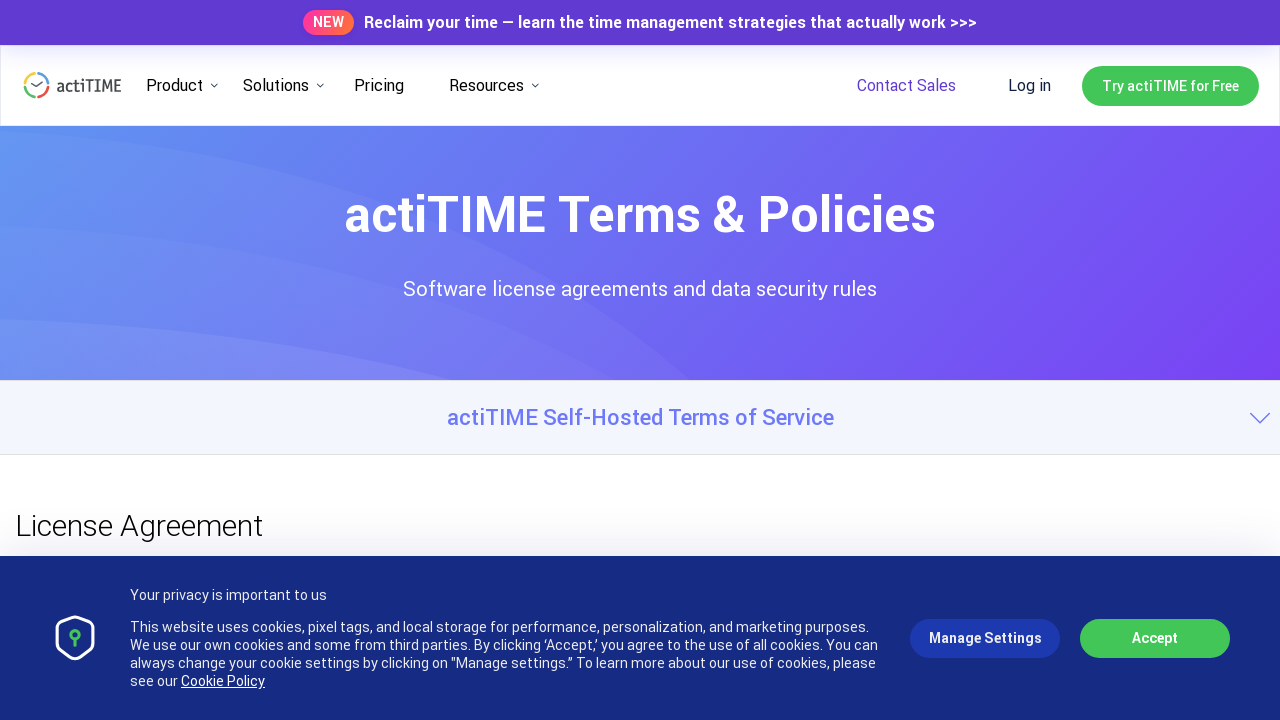

Located header element to measure its height
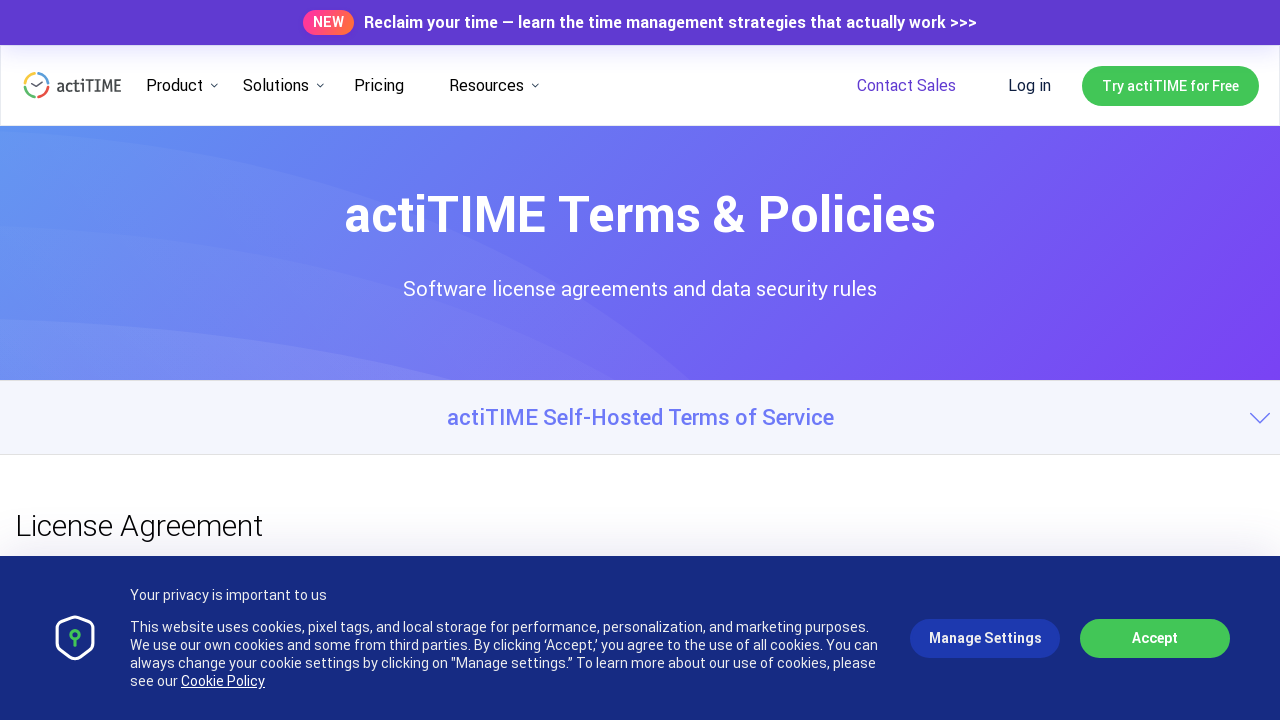

Measured header height: 100px
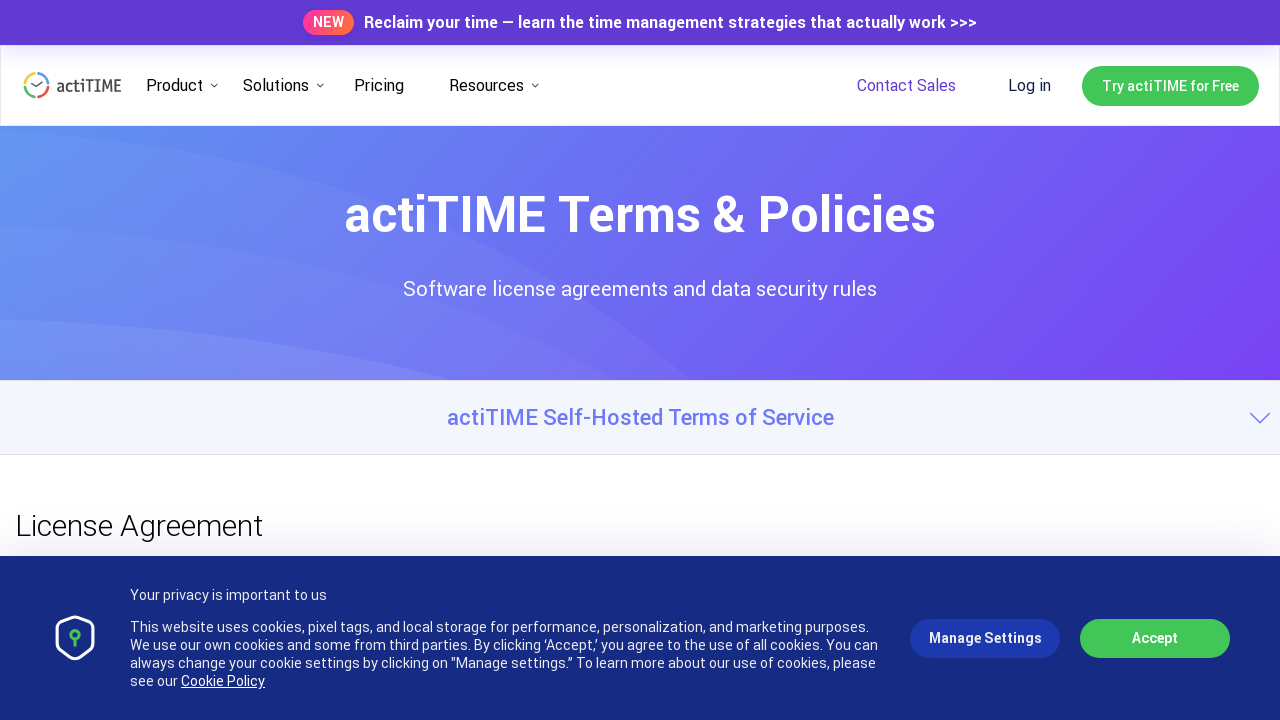

Scrolled to '15. Miscellaneous' heading, accounting for 100px fixed header
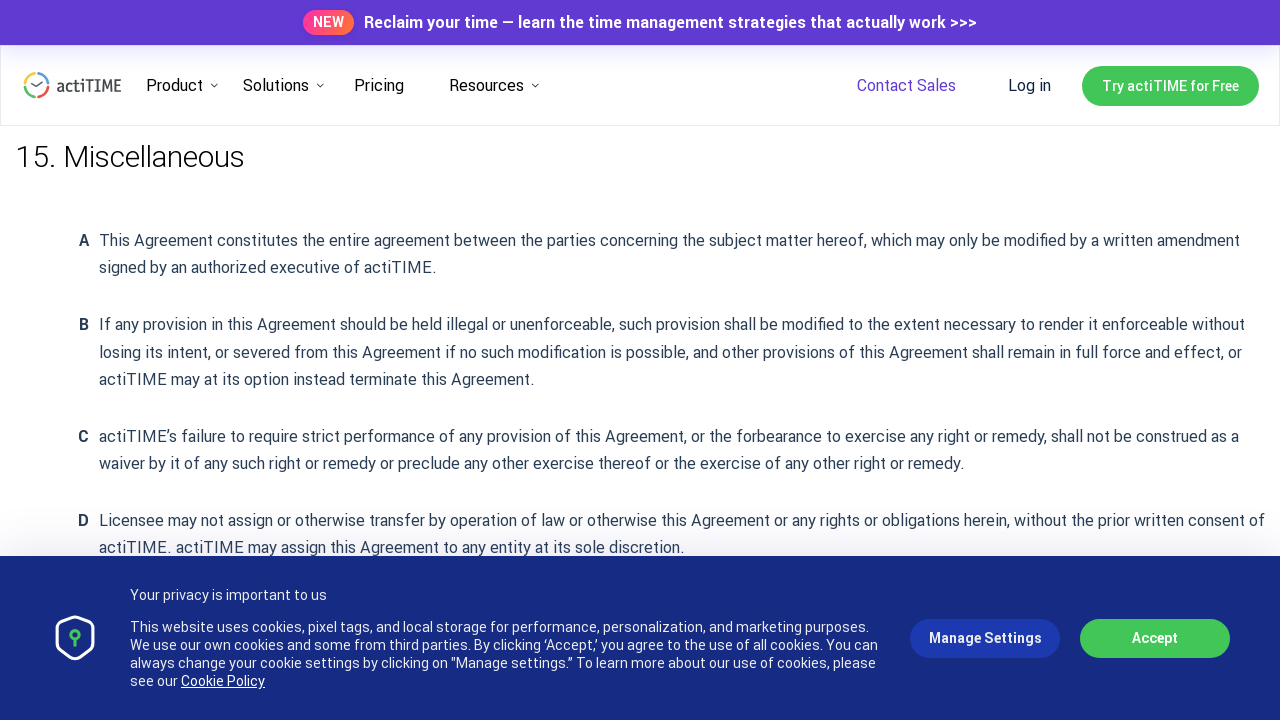

Verified that '15. Miscellaneous' heading is visible in viewport
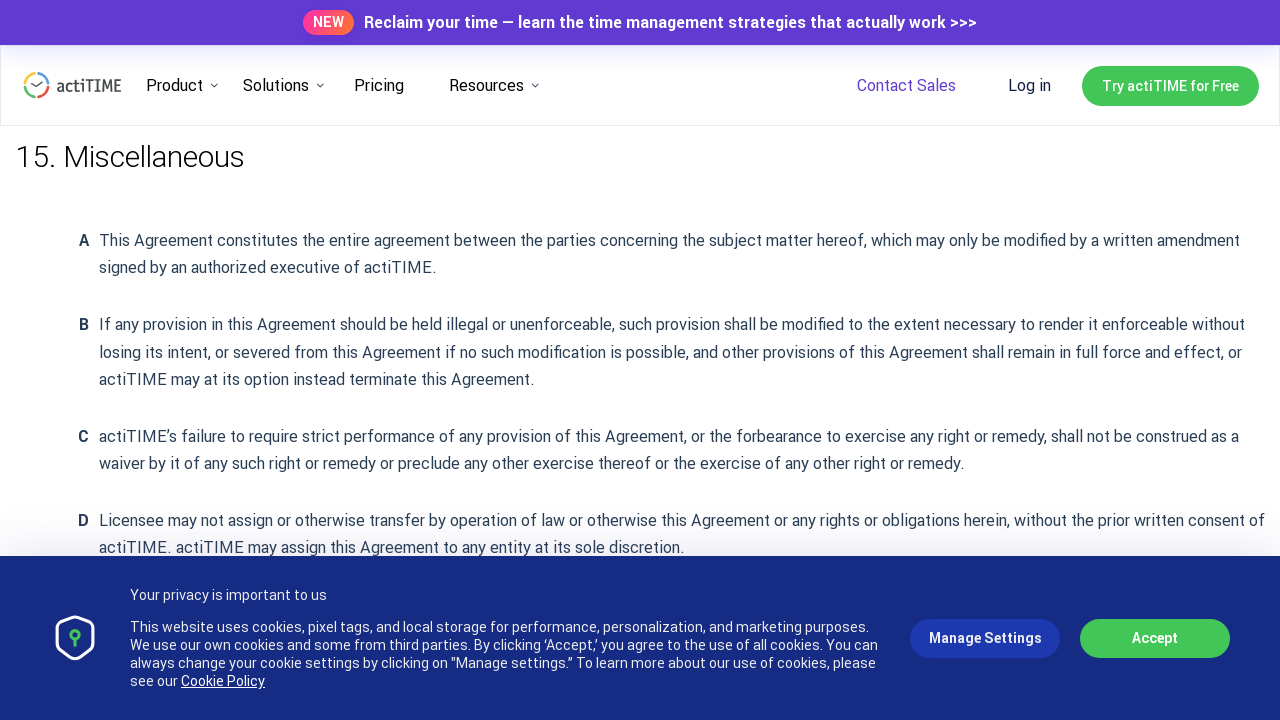

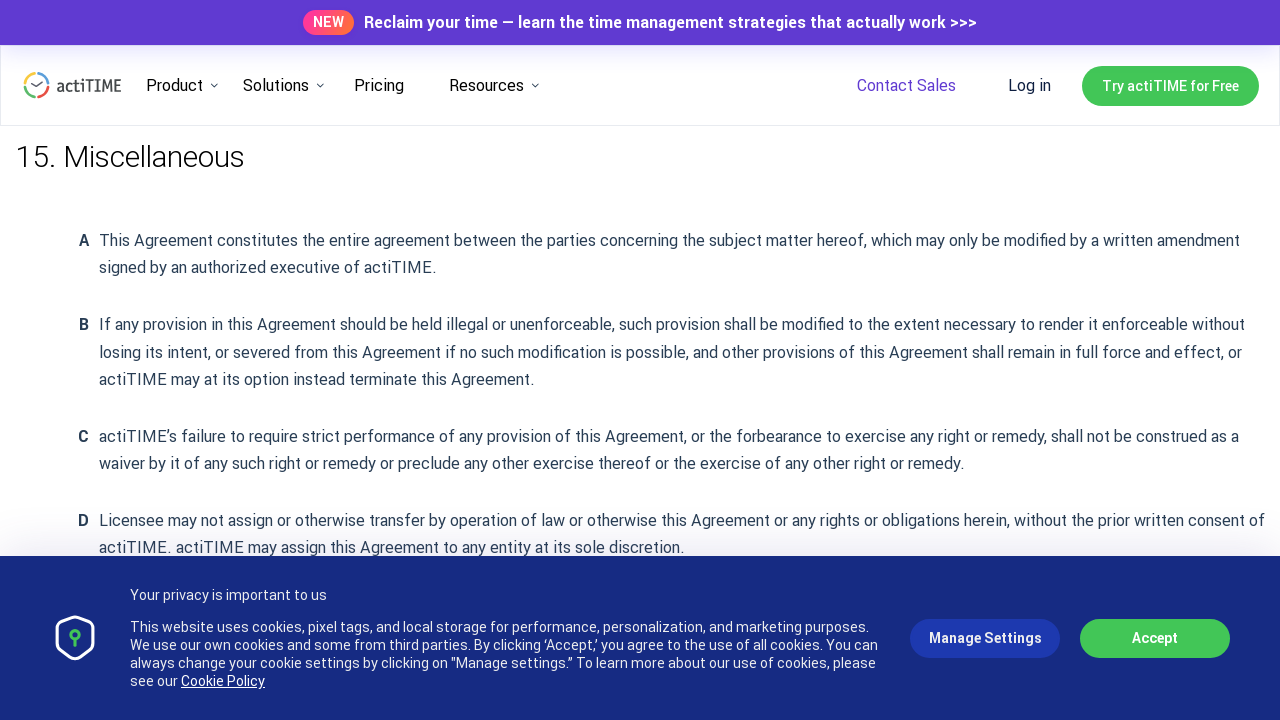